Tests navigation to Stock Trading page by clicking vertical menu, hovering over Trading category, and selecting Stock Trading

Starting URL: https://www.tranktechnologies.com/

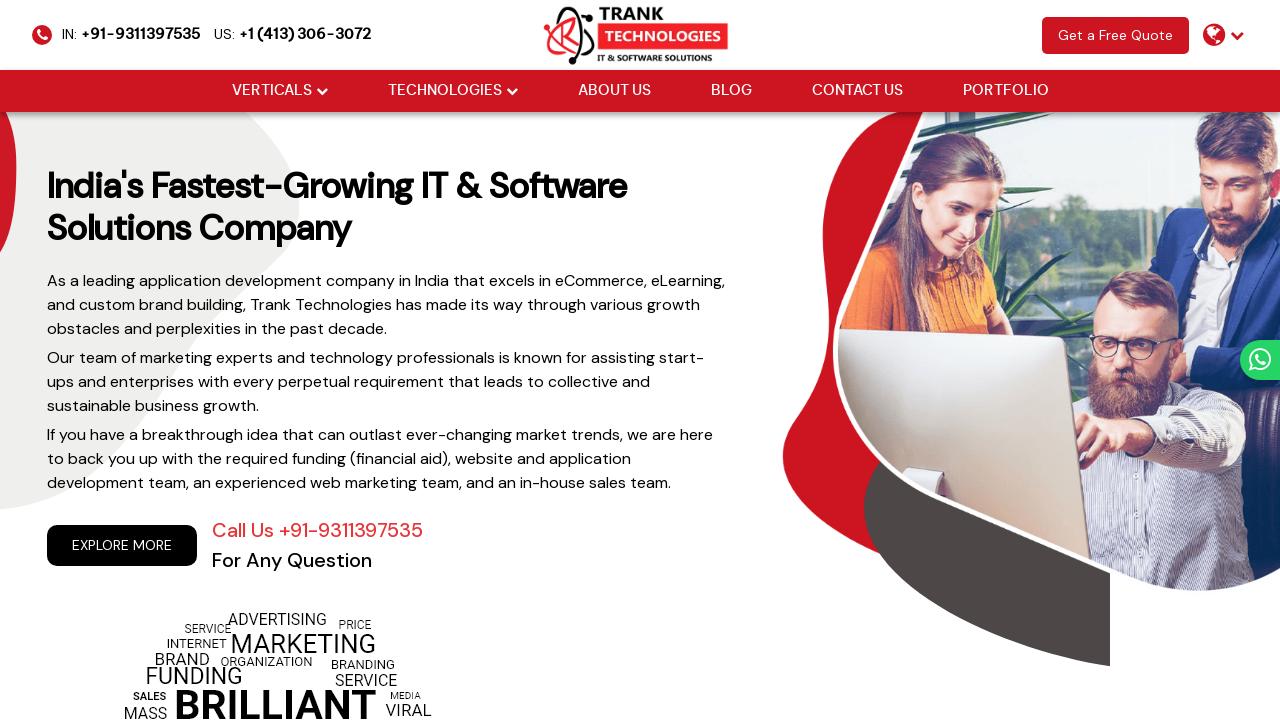

Clicked vertical menu button at (272, 91) on xpath=/html/body/header/div[2]/ul/li[1]/a
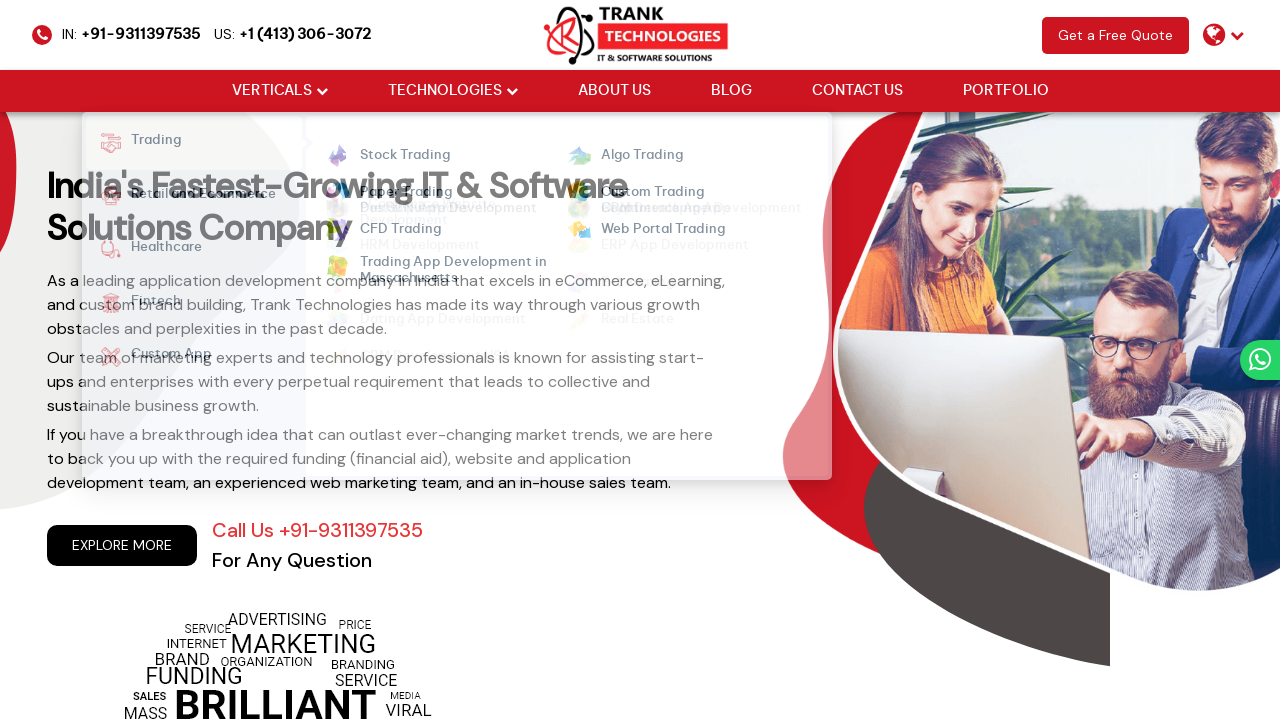

Hovered over Trading category at (146, 143) on xpath=//strong[normalize-space()='Trading']
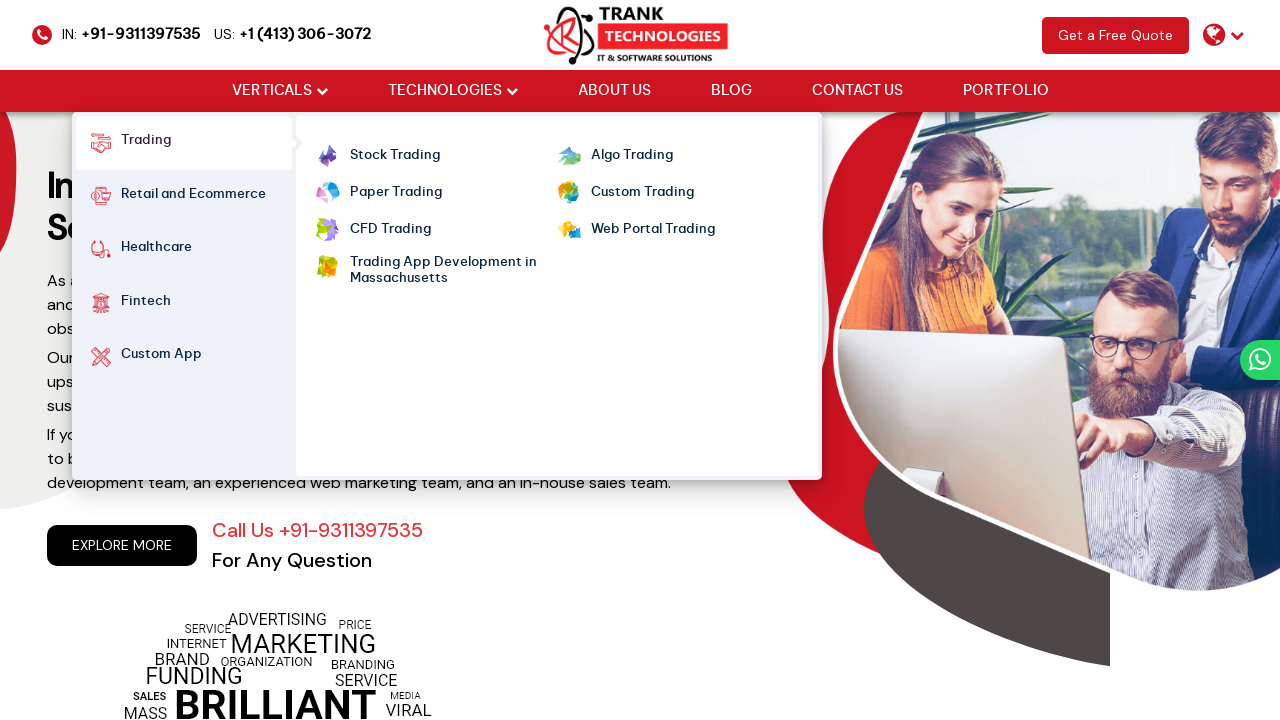

Hovered over Stock Trading option at (394, 156) on xpath=//ul[@class='cm-flex cm-flex-wrap']//a[@class='mm-active'][normalize-space
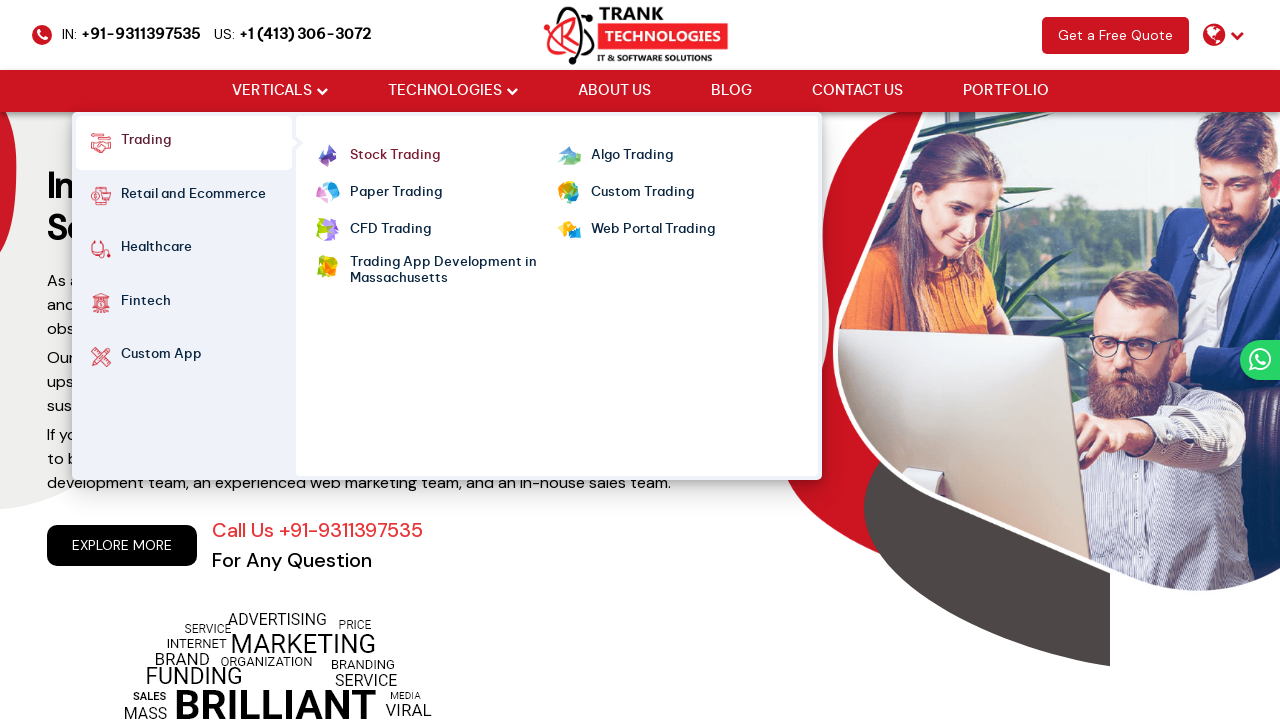

Clicked on Stock Trading to navigate to the page at (394, 156) on xpath=//ul[@class='cm-flex cm-flex-wrap']//a[@class='mm-active'][normalize-space
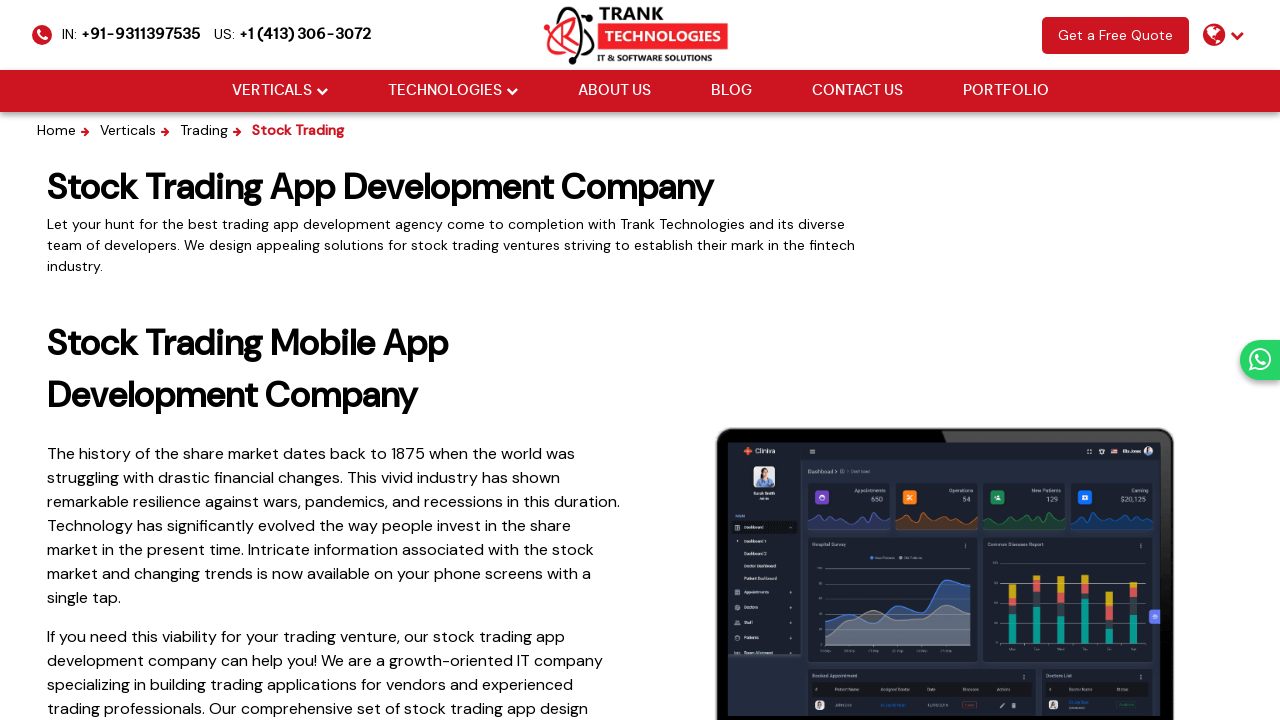

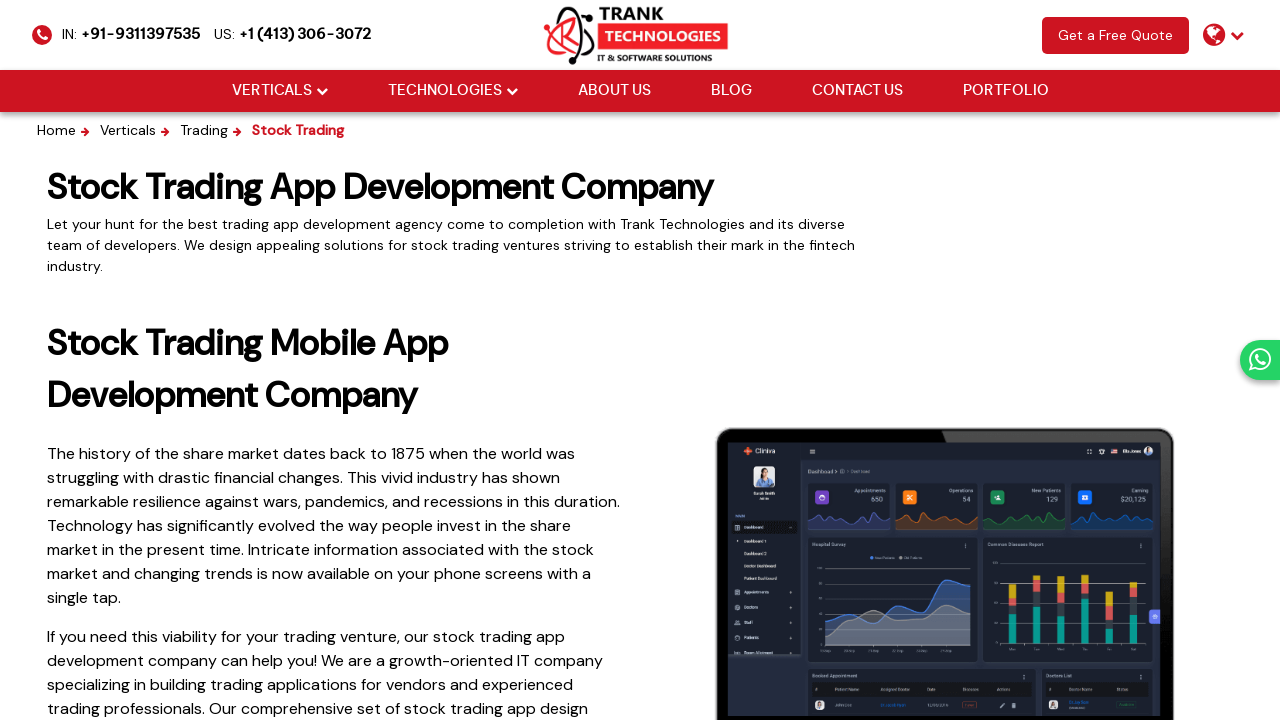